Tests a registration form by filling in required fields (first name, last name, email) and submitting the form, then verifies the success message is displayed.

Starting URL: http://suninjuly.github.io/registration1.html

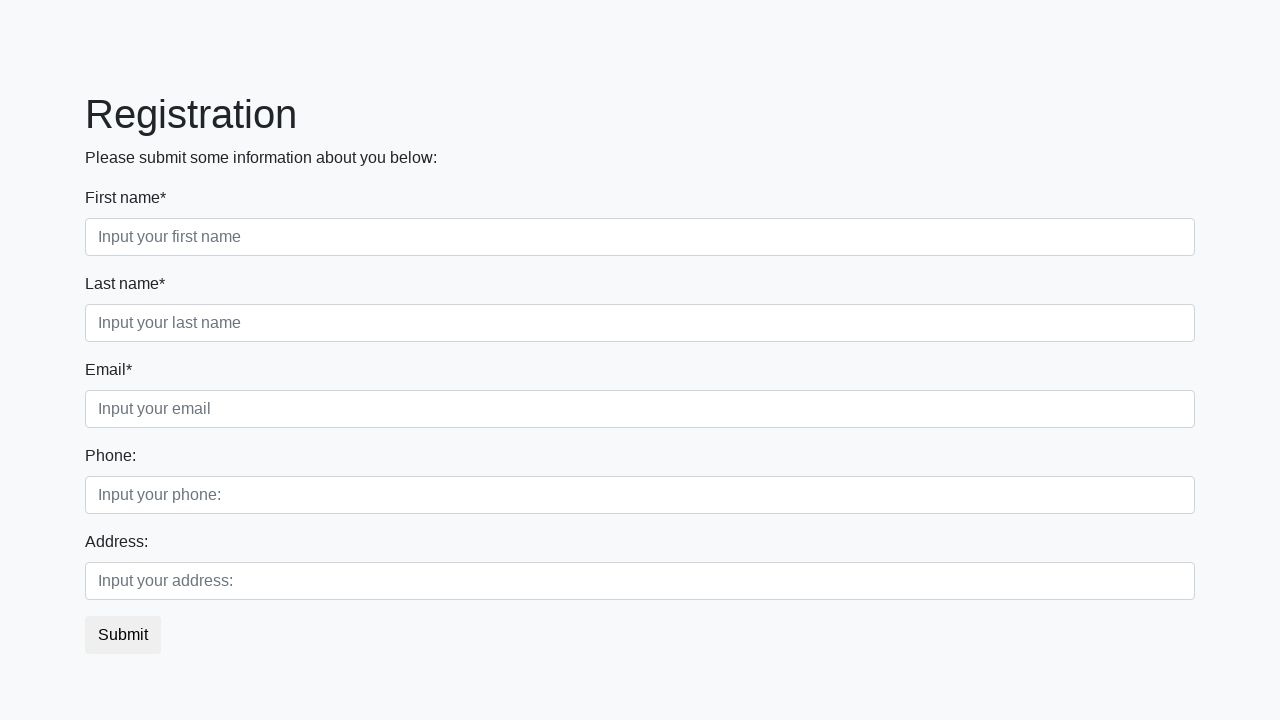

Filled First name field with 'Artem' on //label[text()='First name*']/following-sibling::input
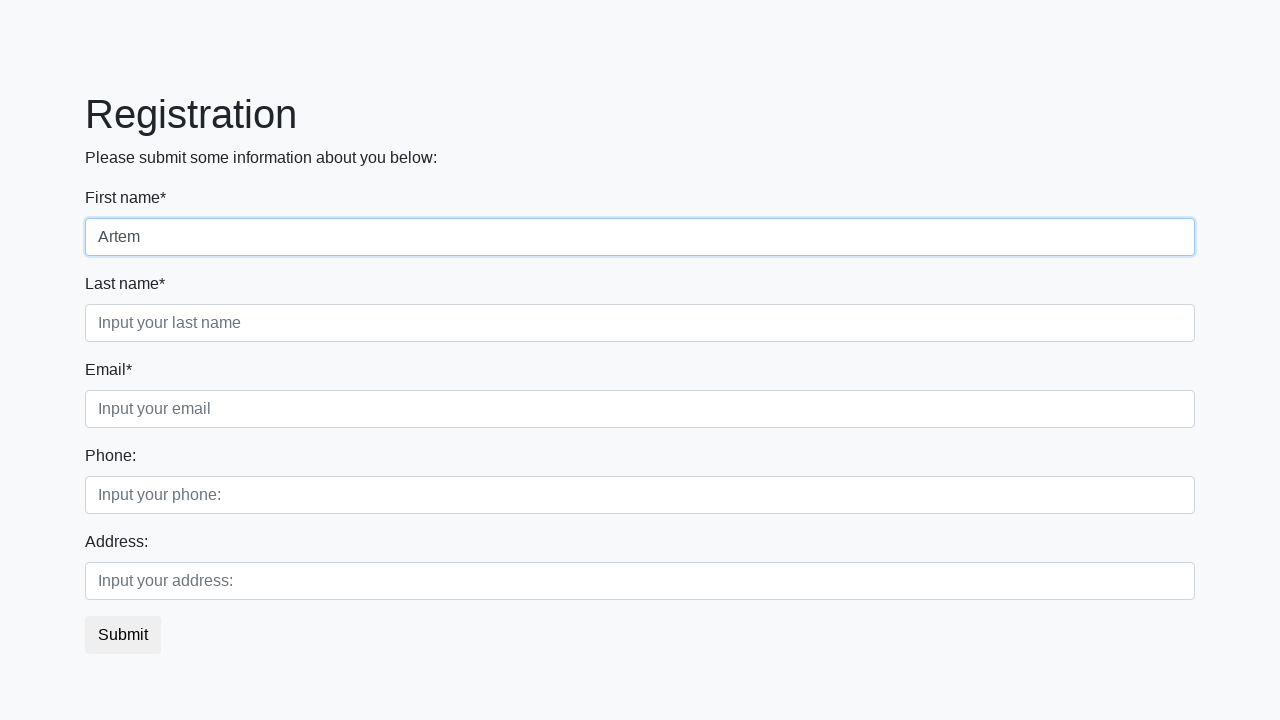

Filled Last name field with 'Lobzov' on //label[text()='Last name*']/following-sibling::input
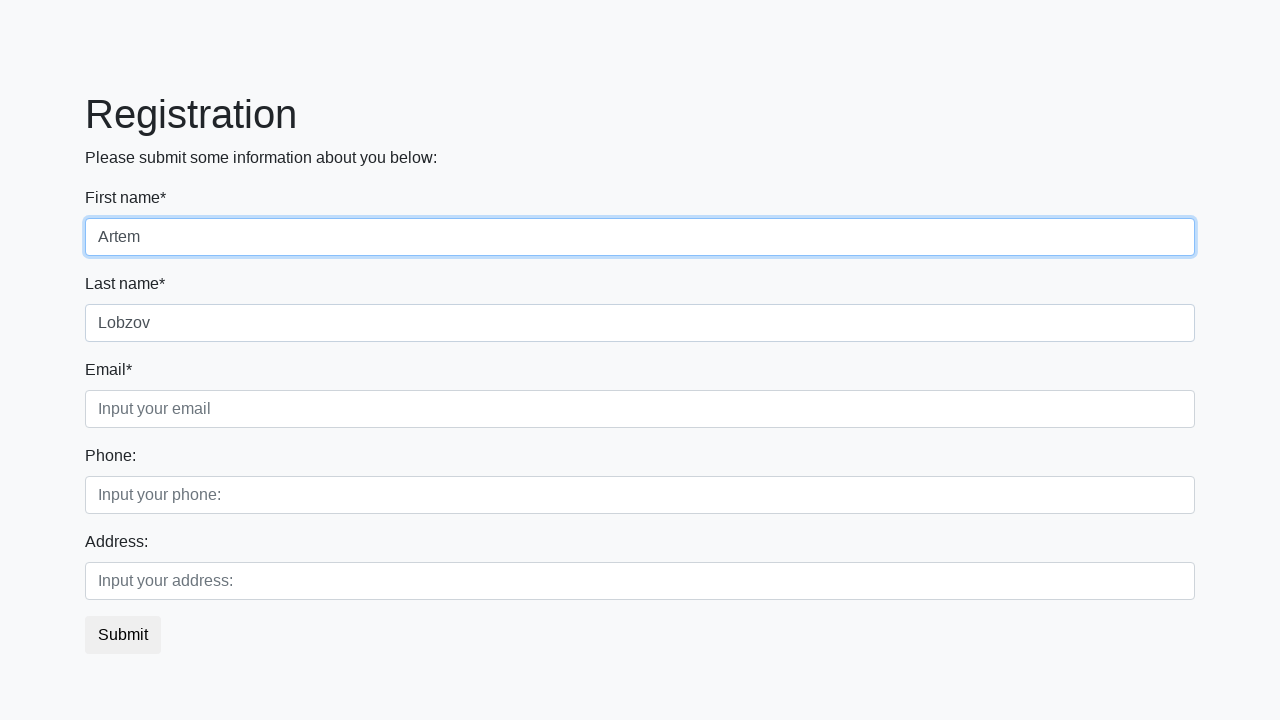

Filled Email field with 'test@mail.ru' on //label[text()='Email*']/following-sibling::input
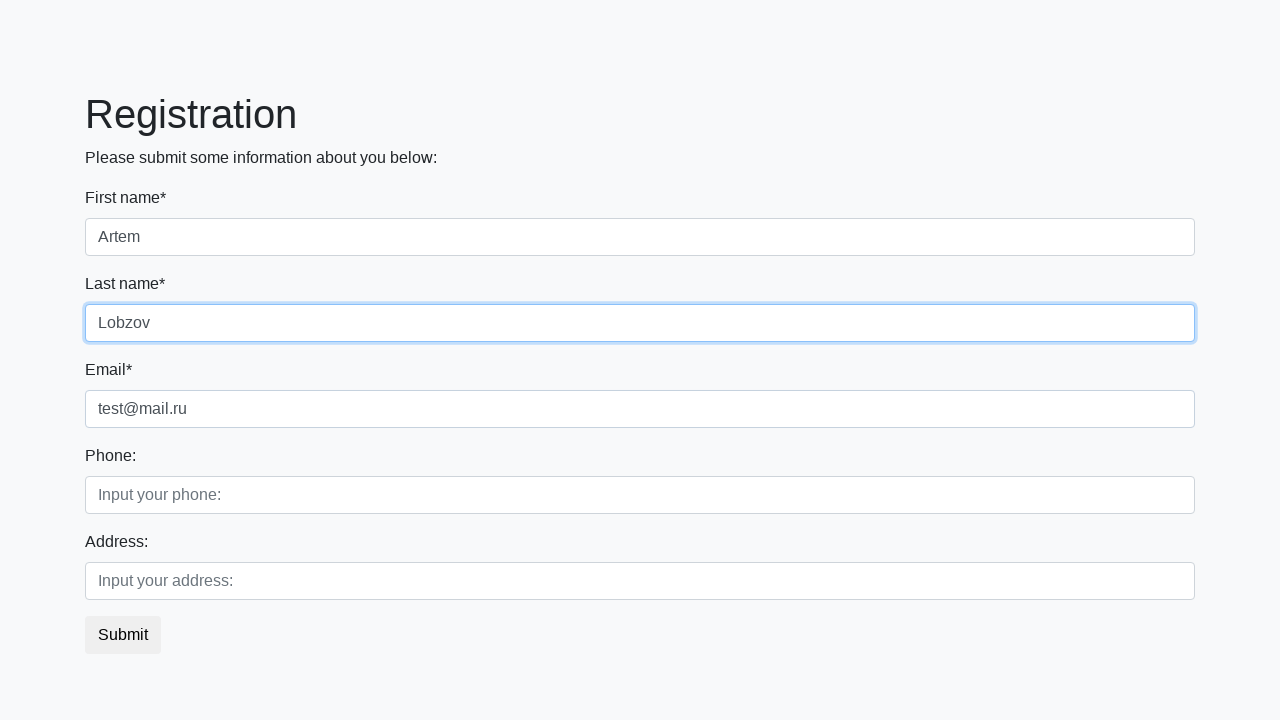

Clicked the submit button at (123, 635) on button.btn
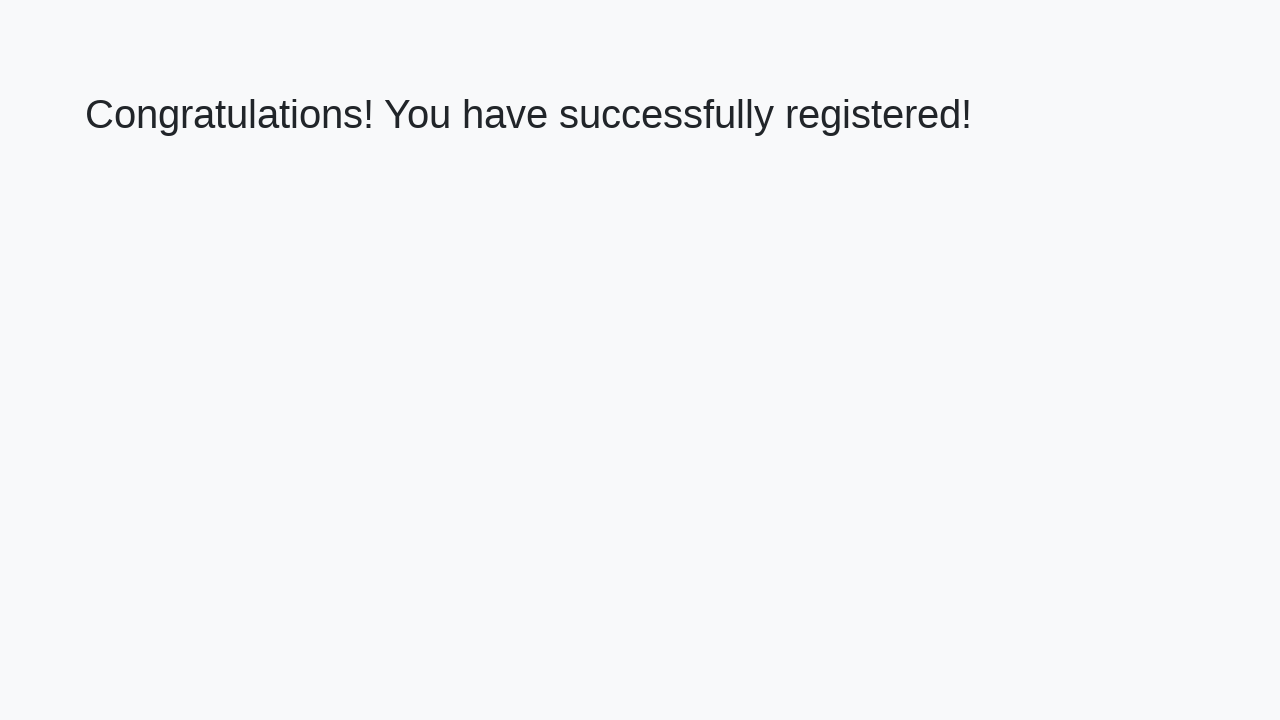

Success message heading loaded
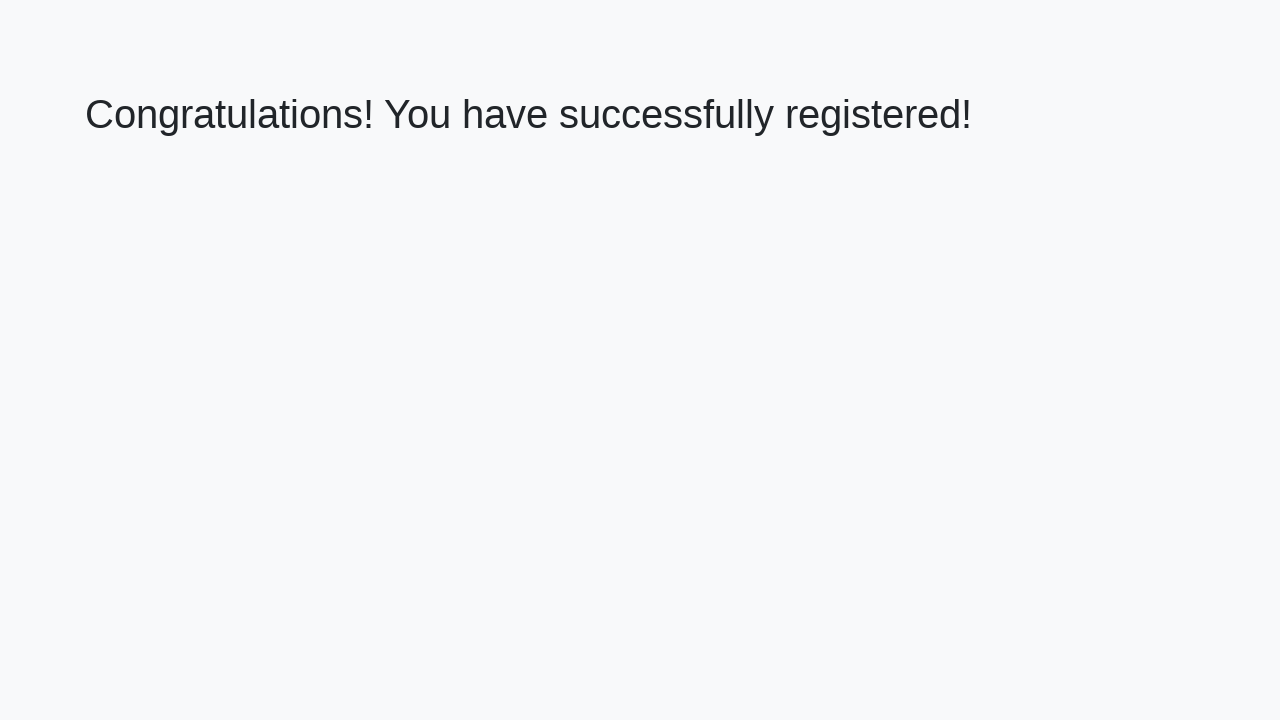

Retrieved success message text: 'Congratulations! You have successfully registered!'
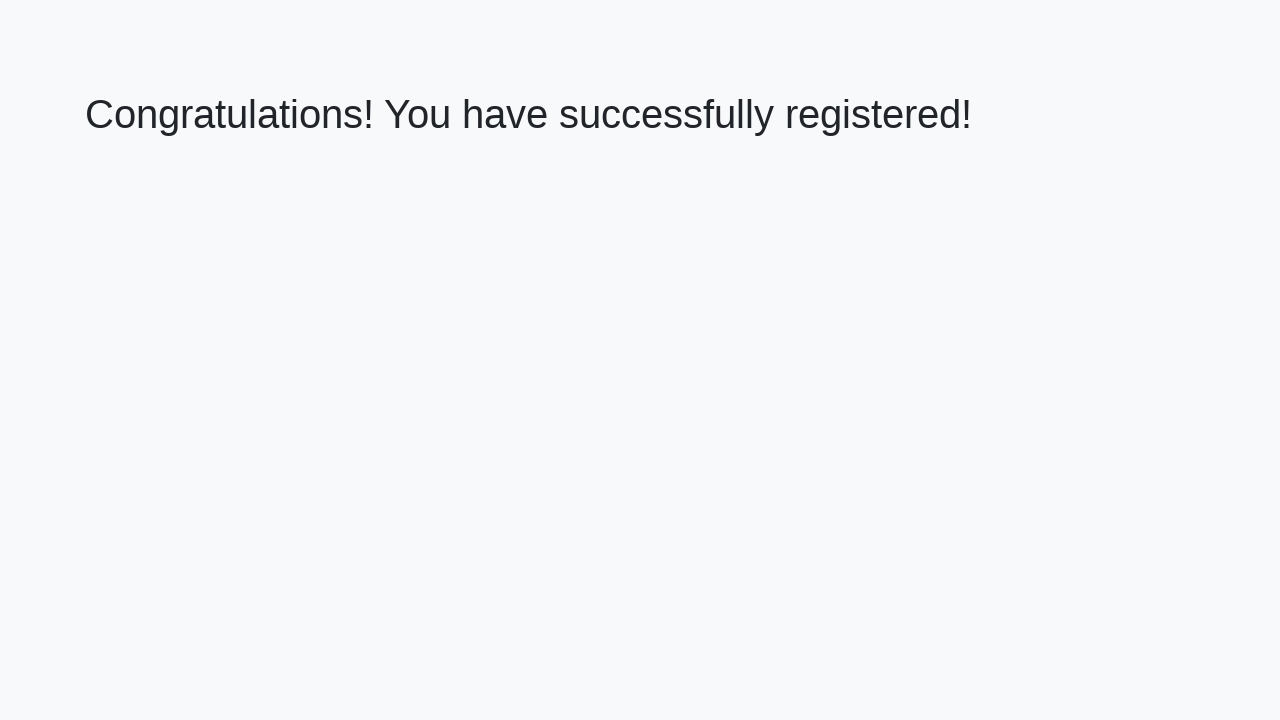

Verified success message matches expected text
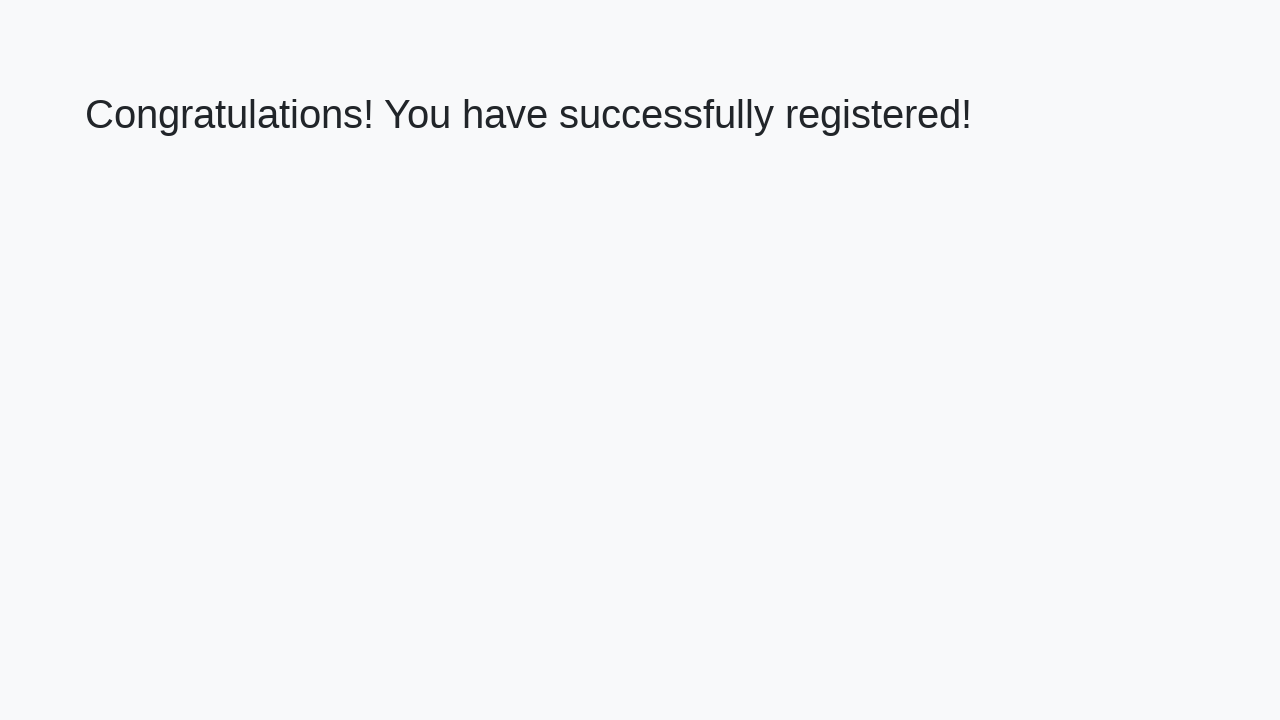

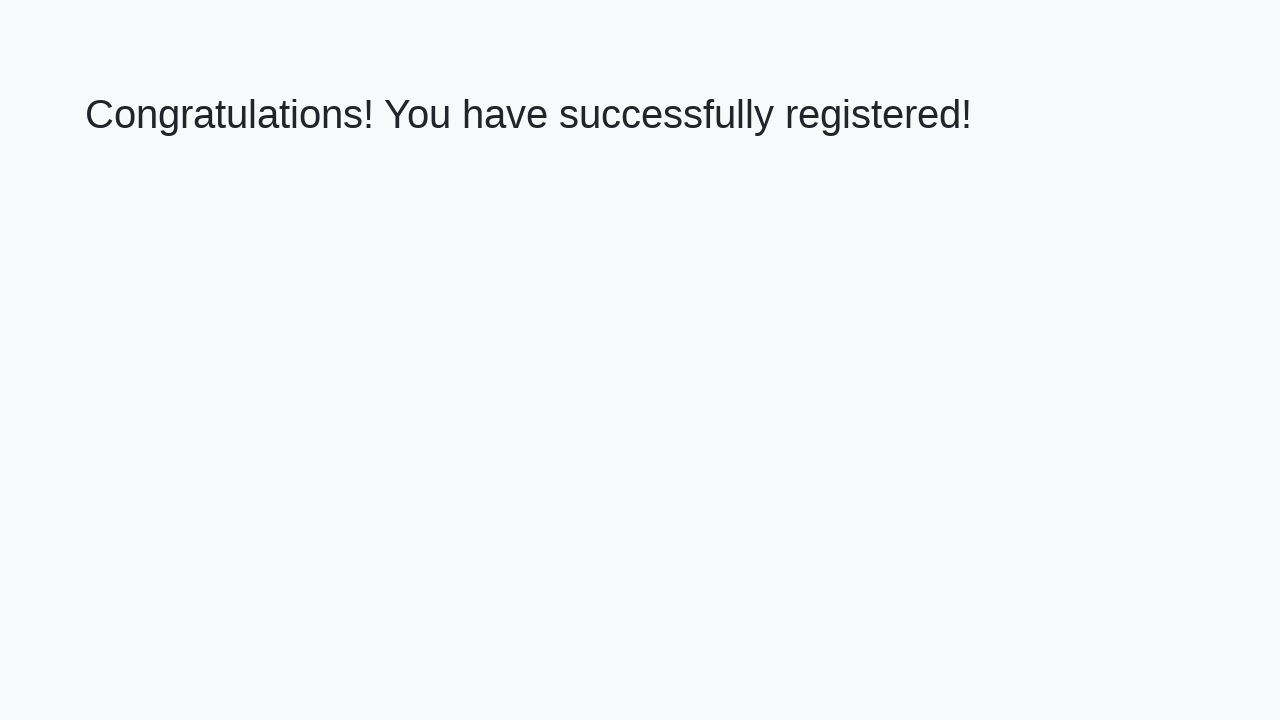